Navigates to the Sling TV homepage and verifies the page loads successfully

Starting URL: https://www.sling.com

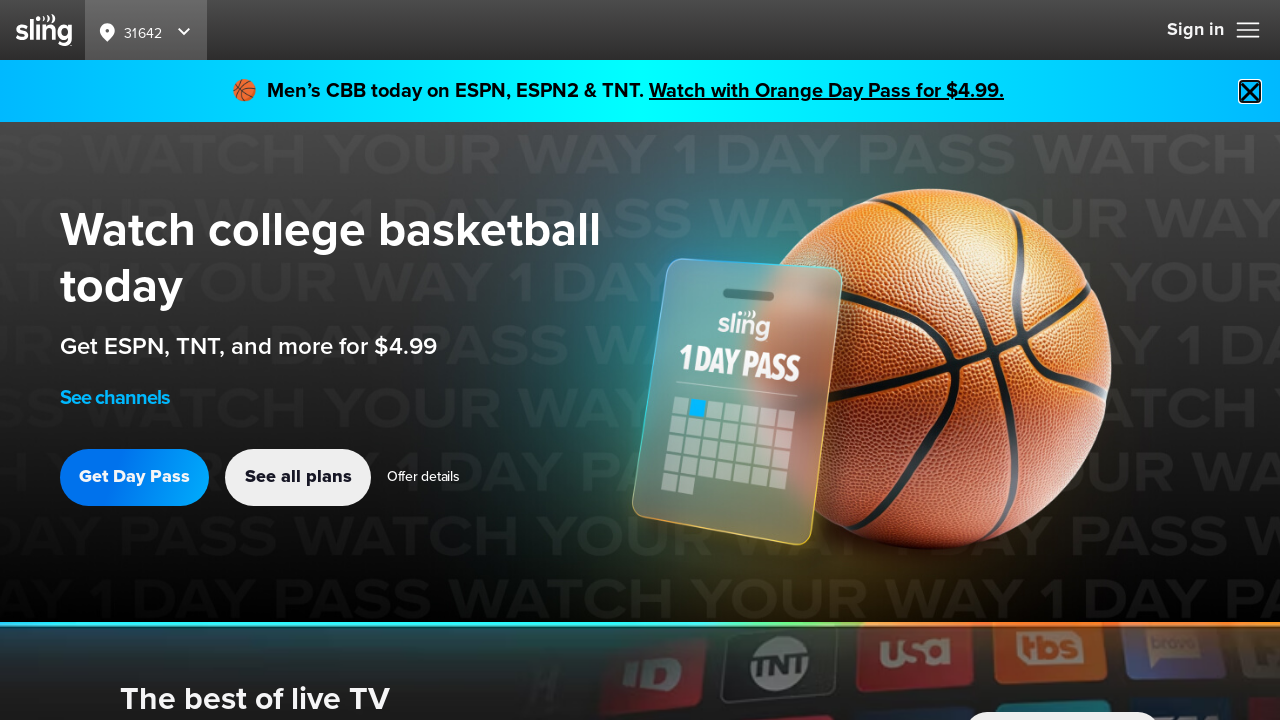

Navigated to Sling TV homepage at https://www.sling.com
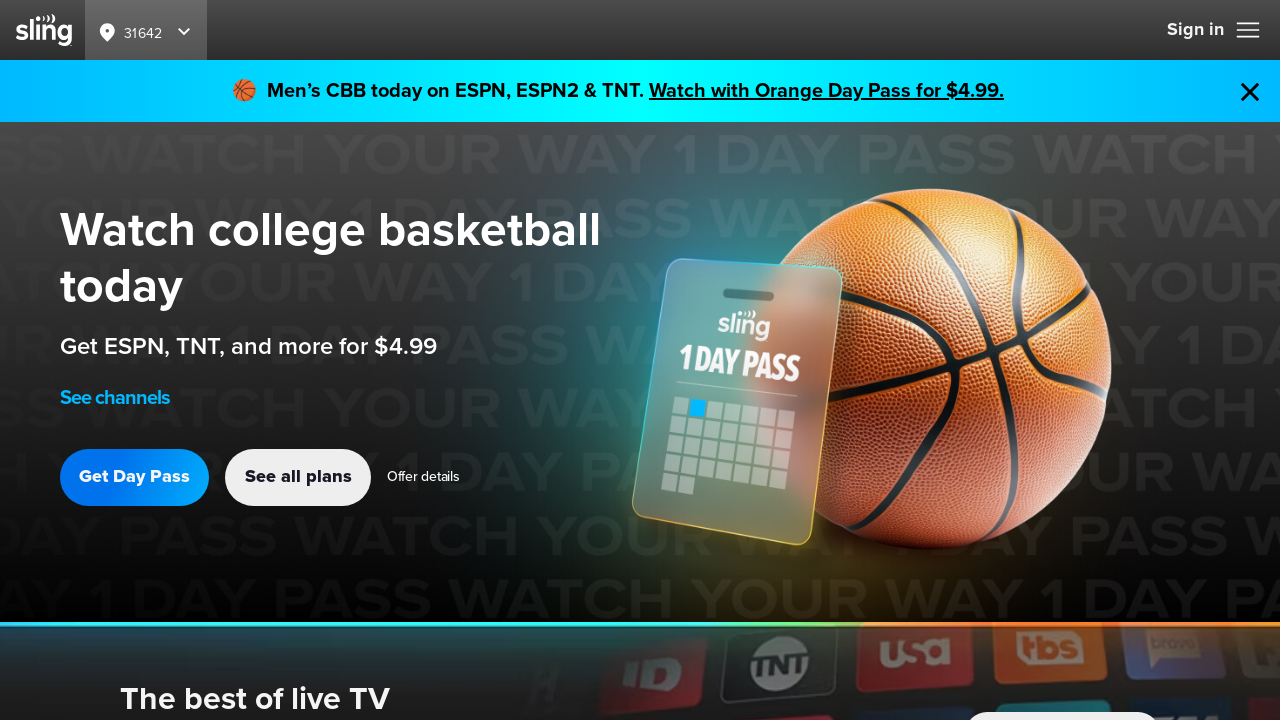

Page DOM content loaded successfully
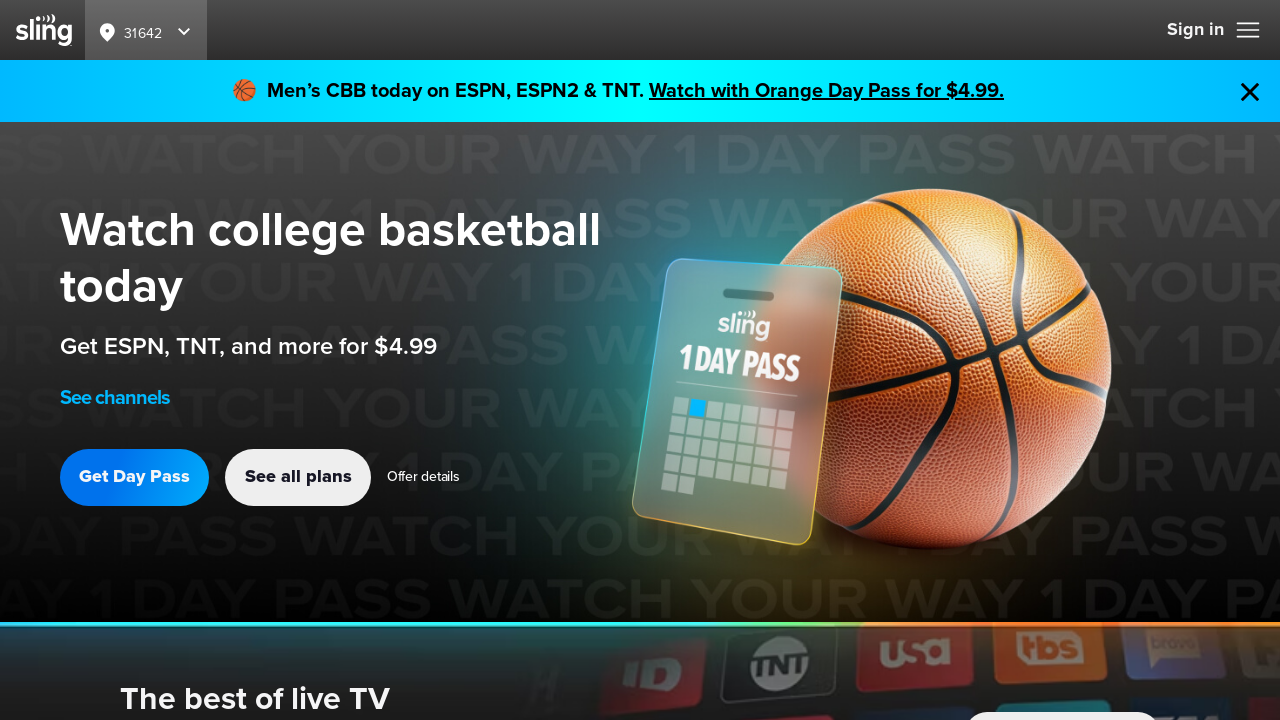

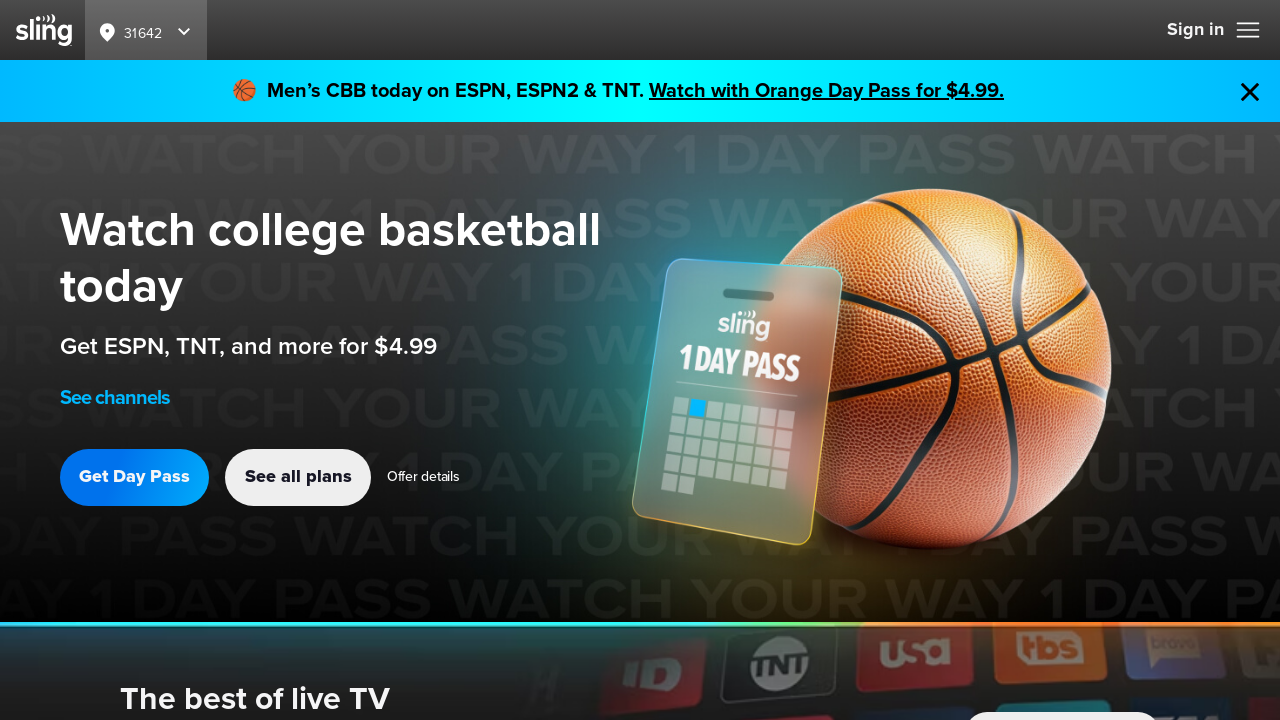